Opens a browser window to demo.nopcommerce.com, then opens a new browser window and navigates to opencart.com, demonstrating multi-window browser handling.

Starting URL: http://demo.nopcommerce.com/

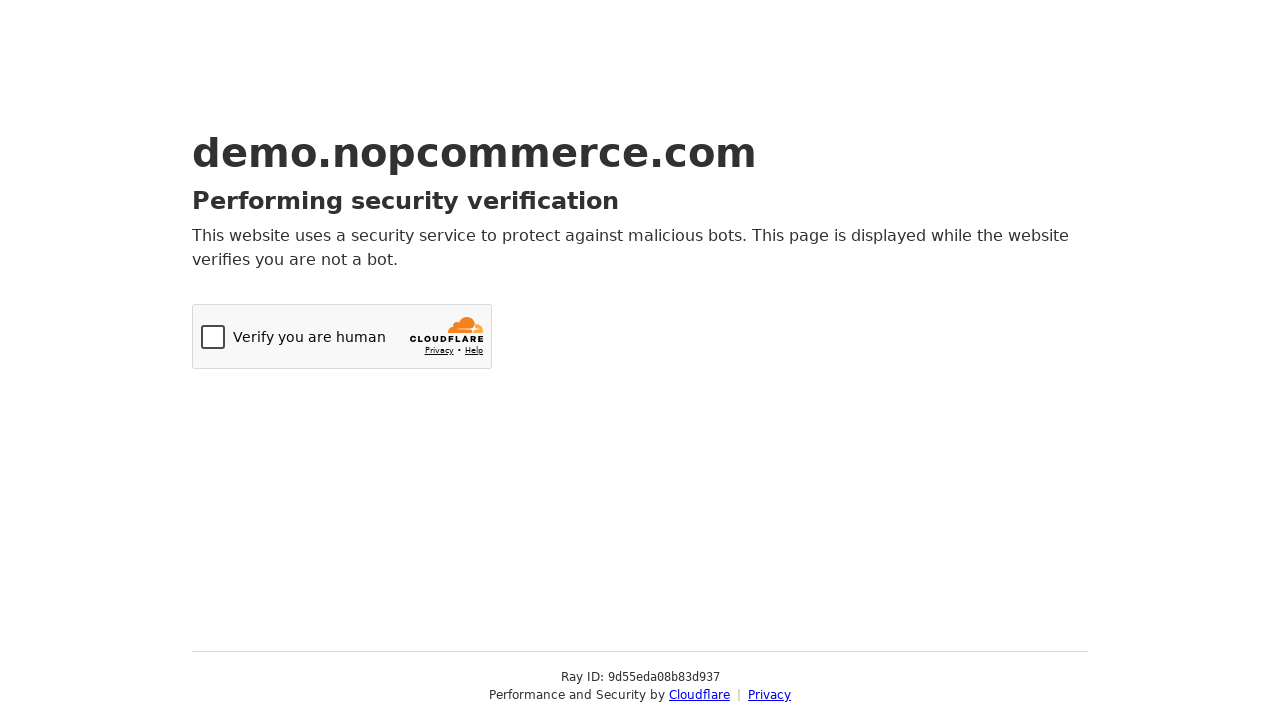

Opened a new browser window
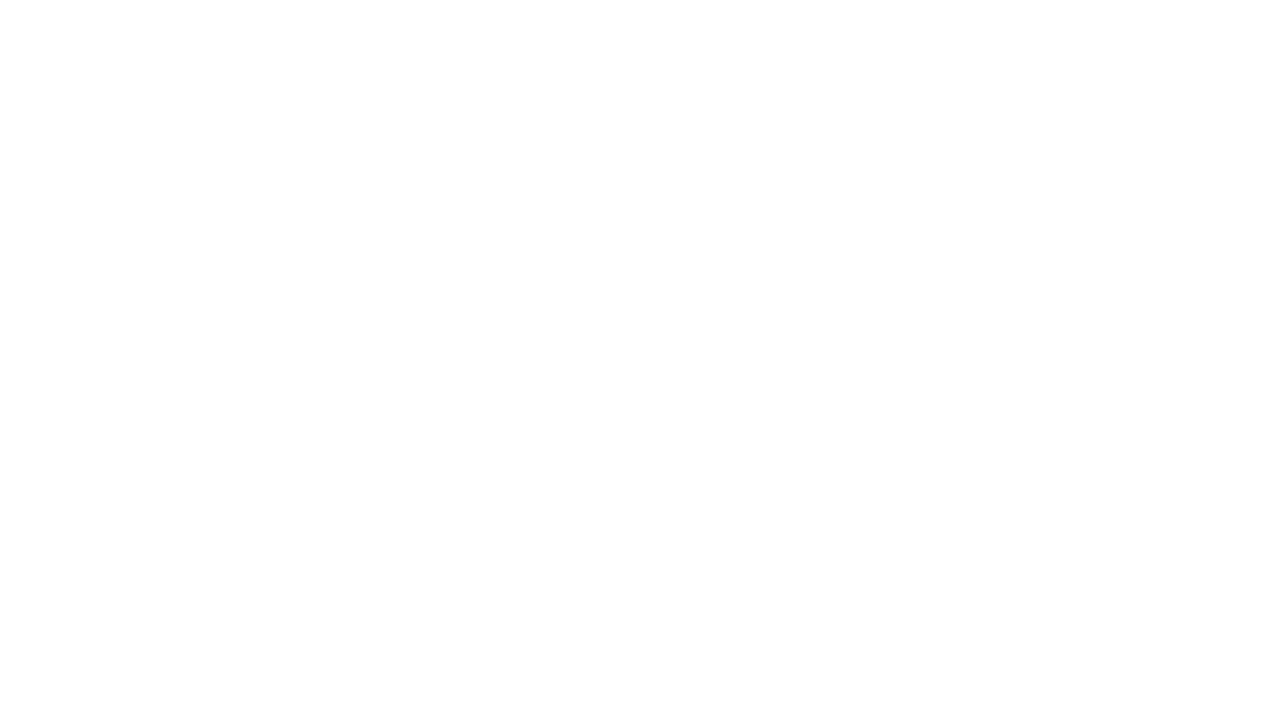

Navigated to http://www.opencart.com/ in the new window
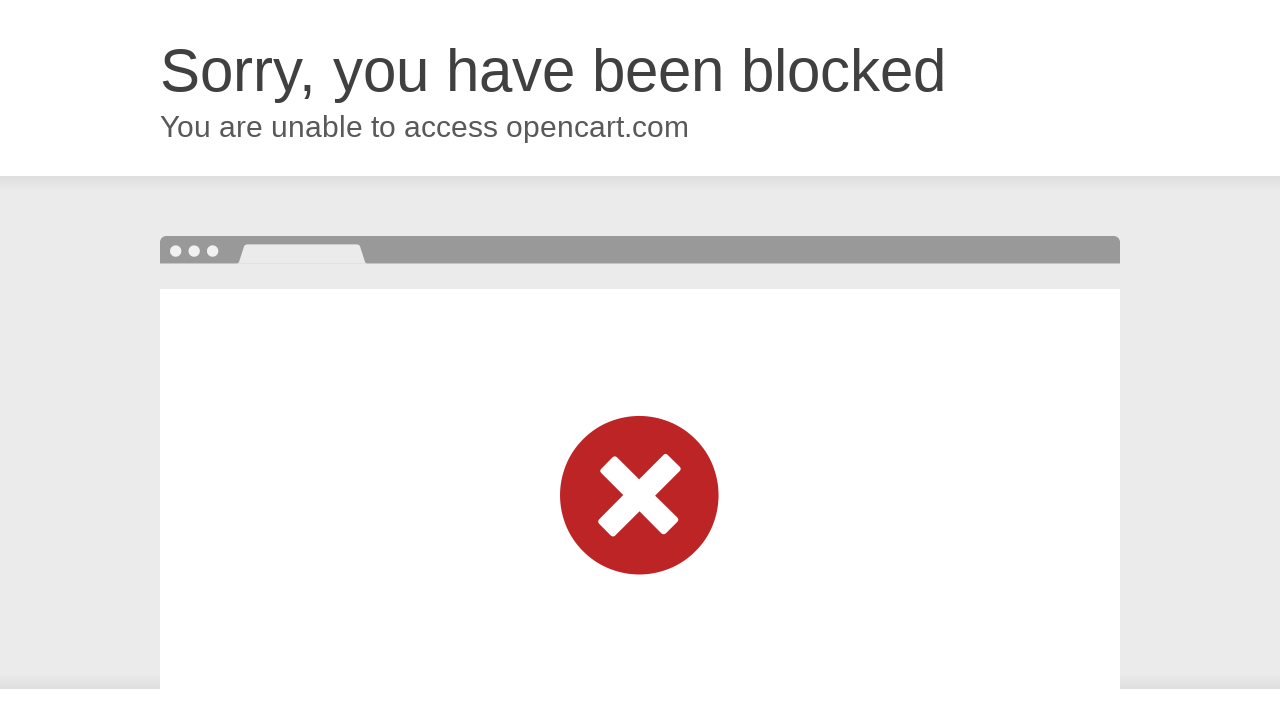

Page loaded - DOM content ready
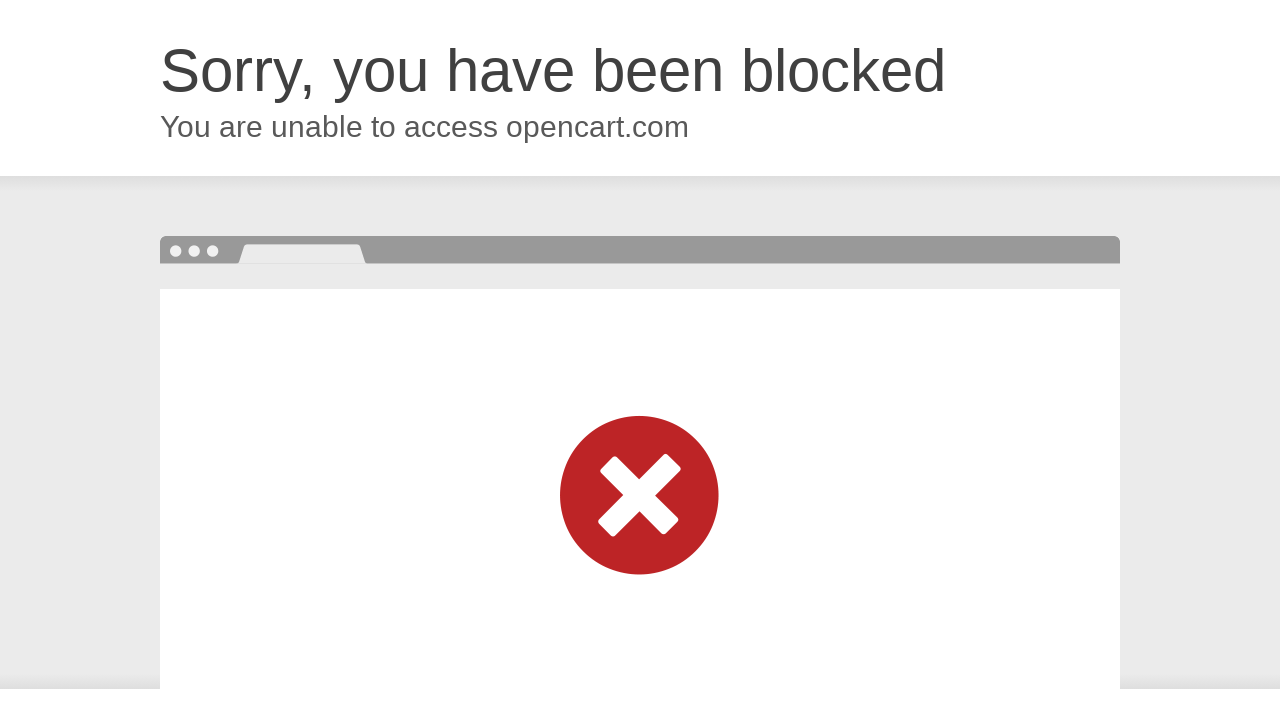

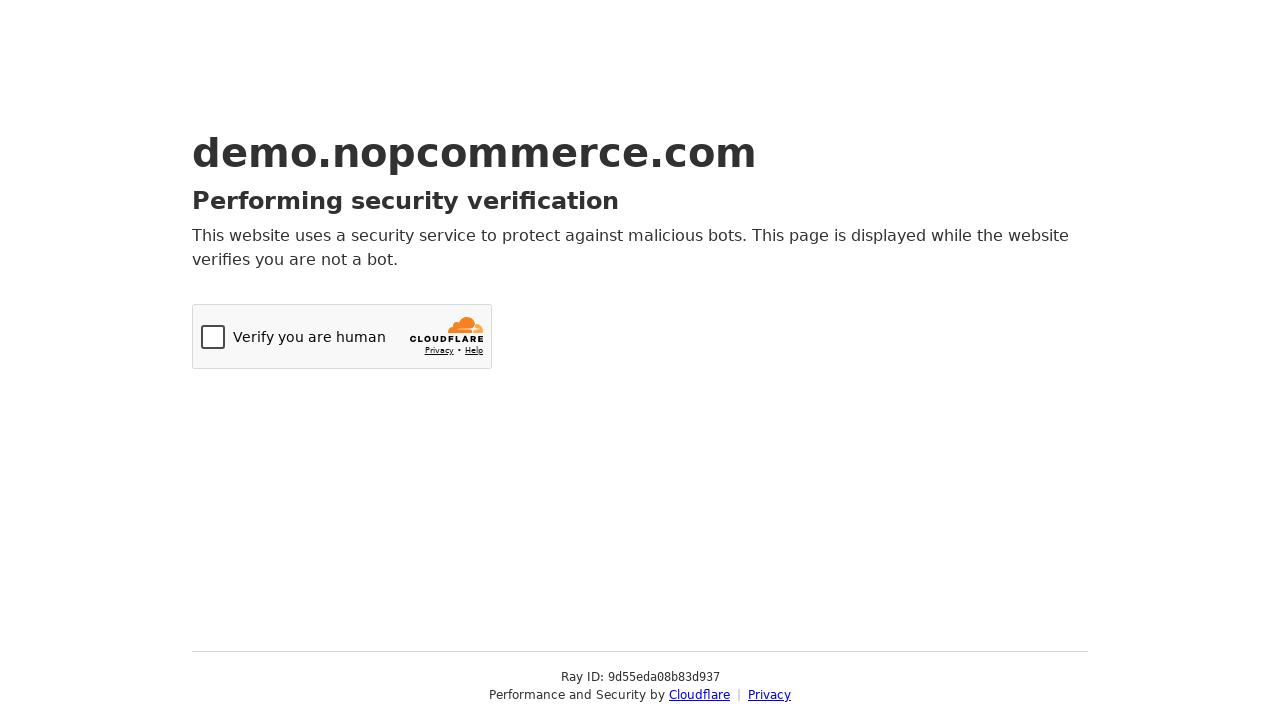